Navigates to the DemoQA links page and verifies that links are present on the page

Starting URL: https://demoqa.com/links

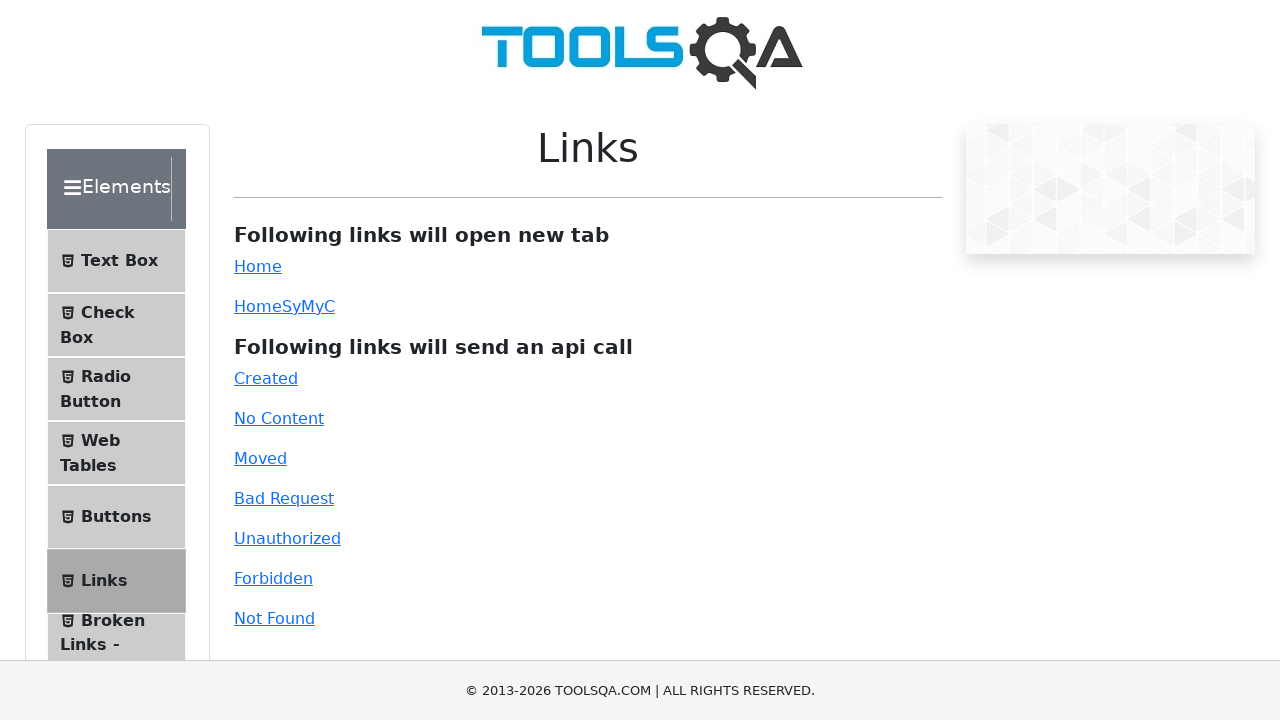

Navigated to DemoQA links page
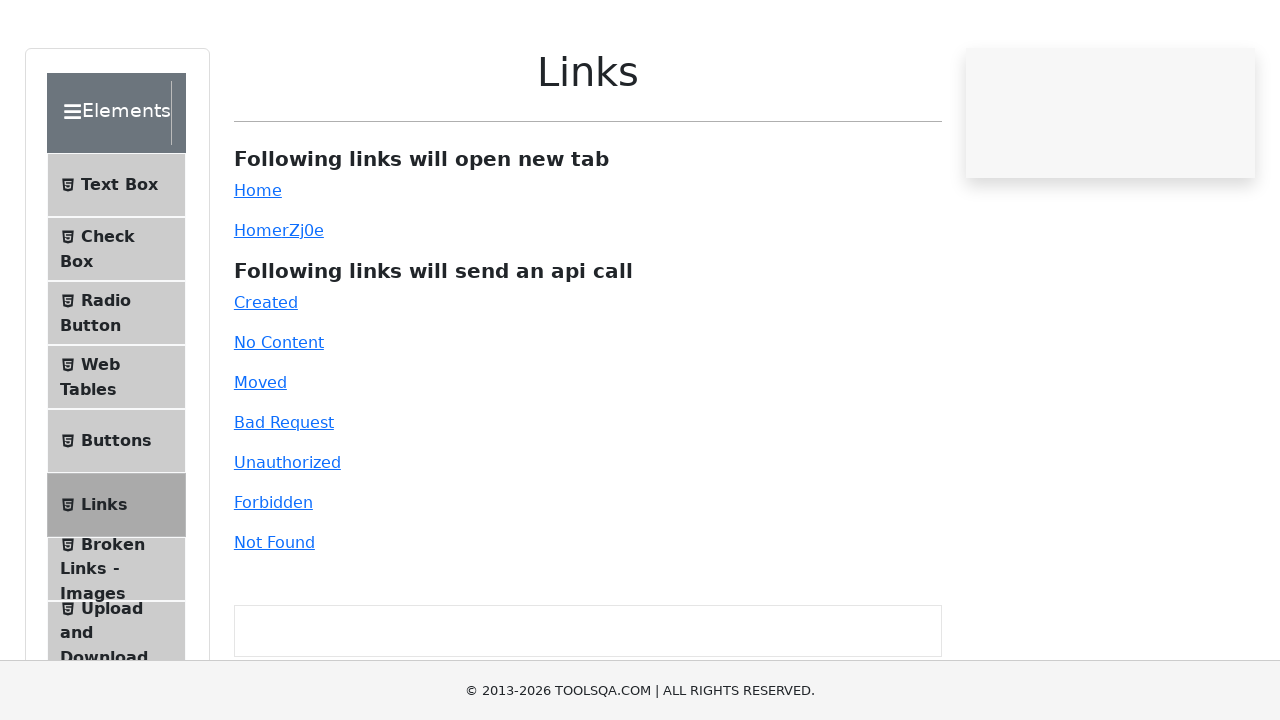

Waited for links to load on the page
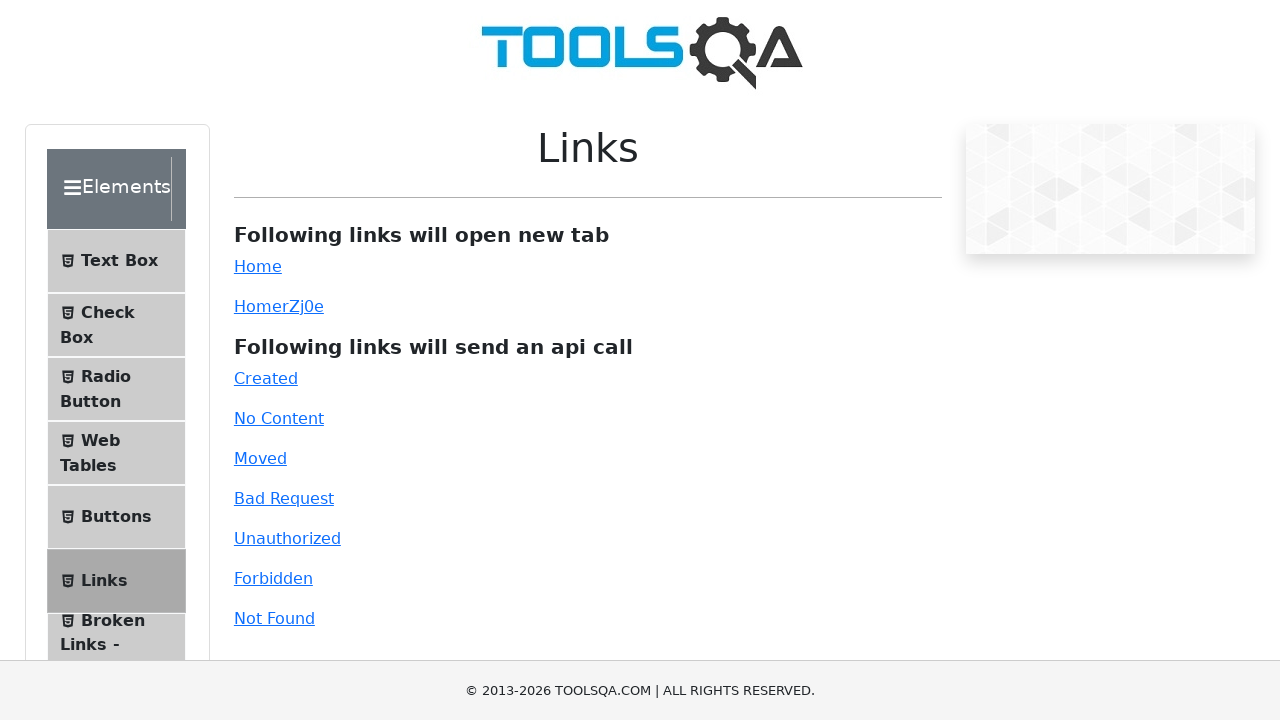

Located all link elements on the page
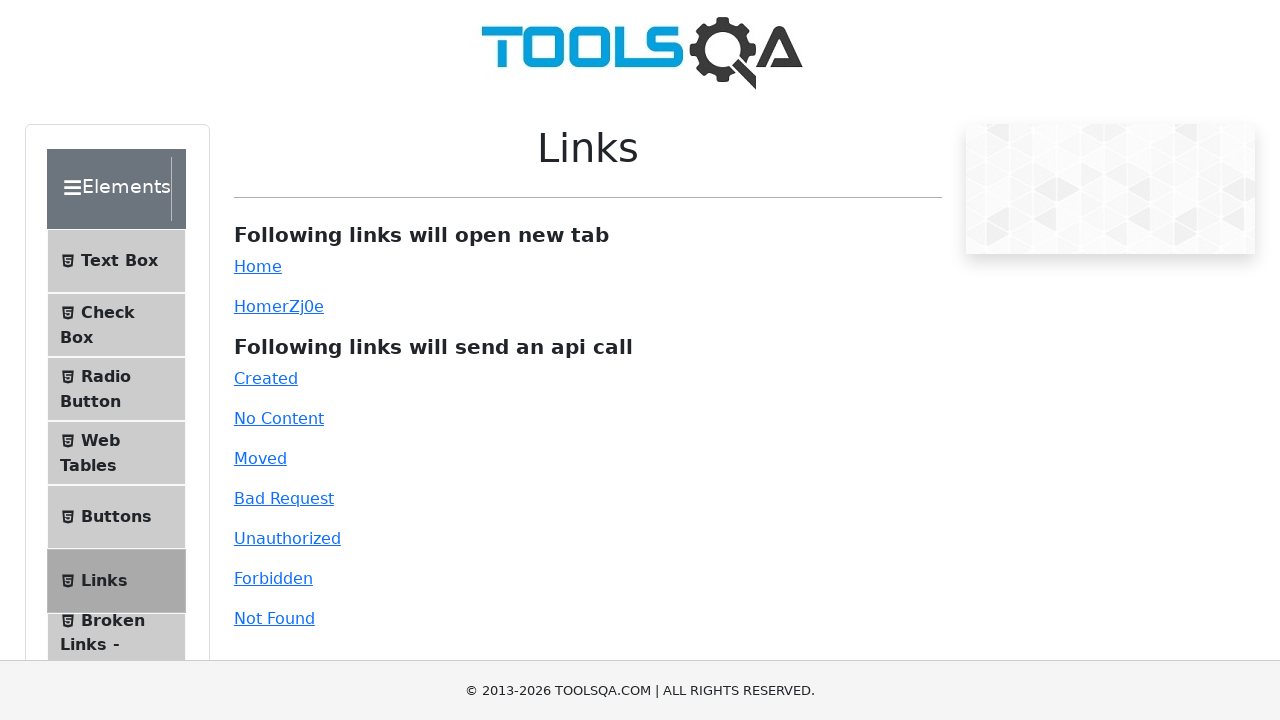

Verified that links are present on the page
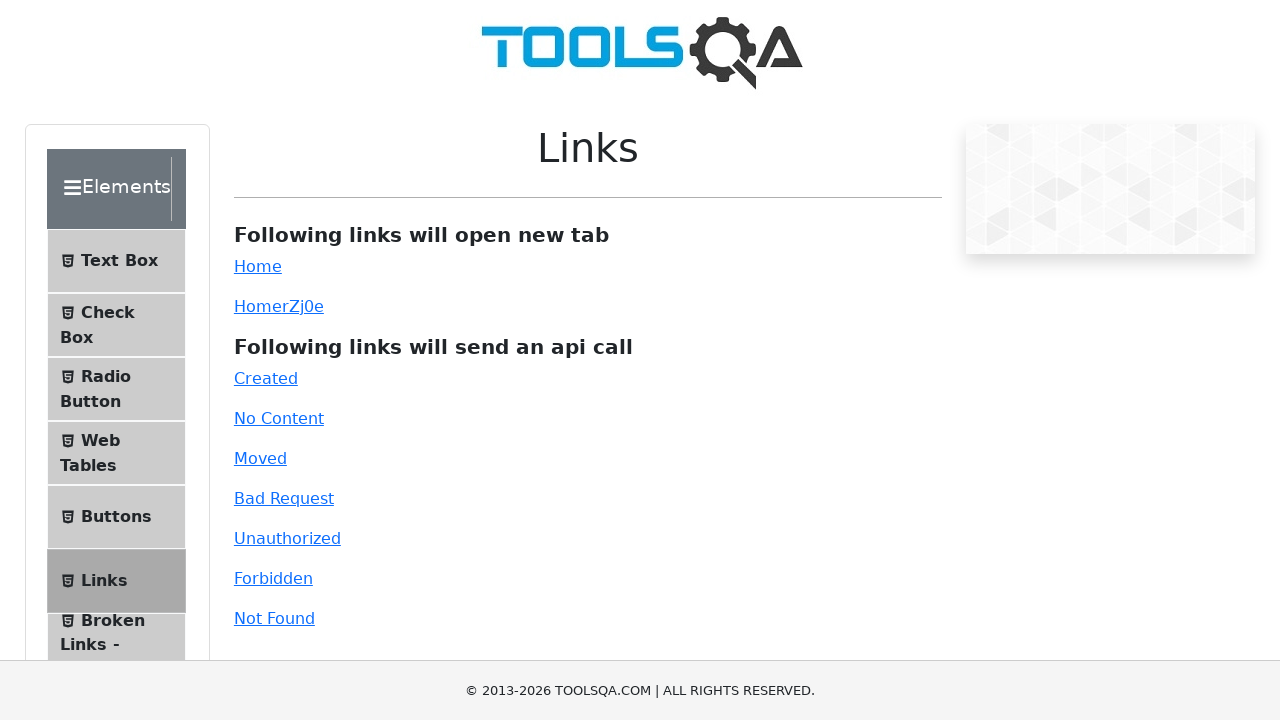

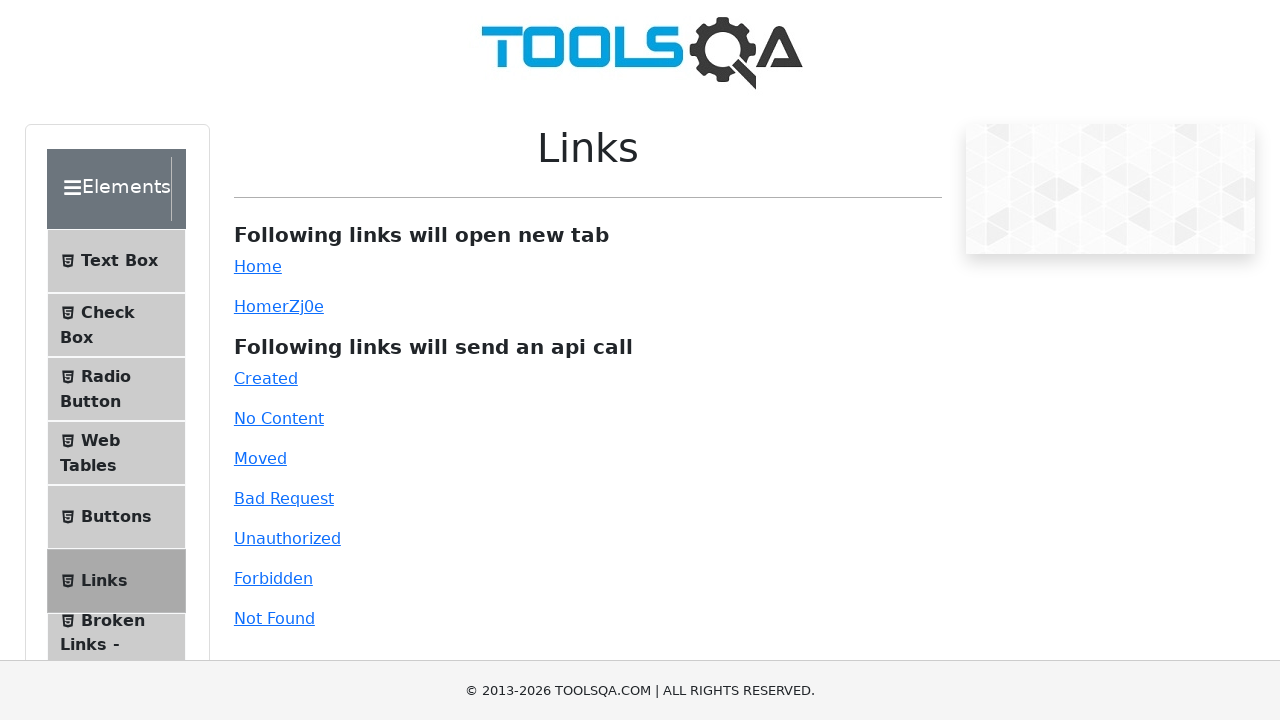